Solves a math problem by extracting a value from an image attribute, calculating a result, and submitting a form with checkboxes

Starting URL: http://suninjuly.github.io/get_attribute.html

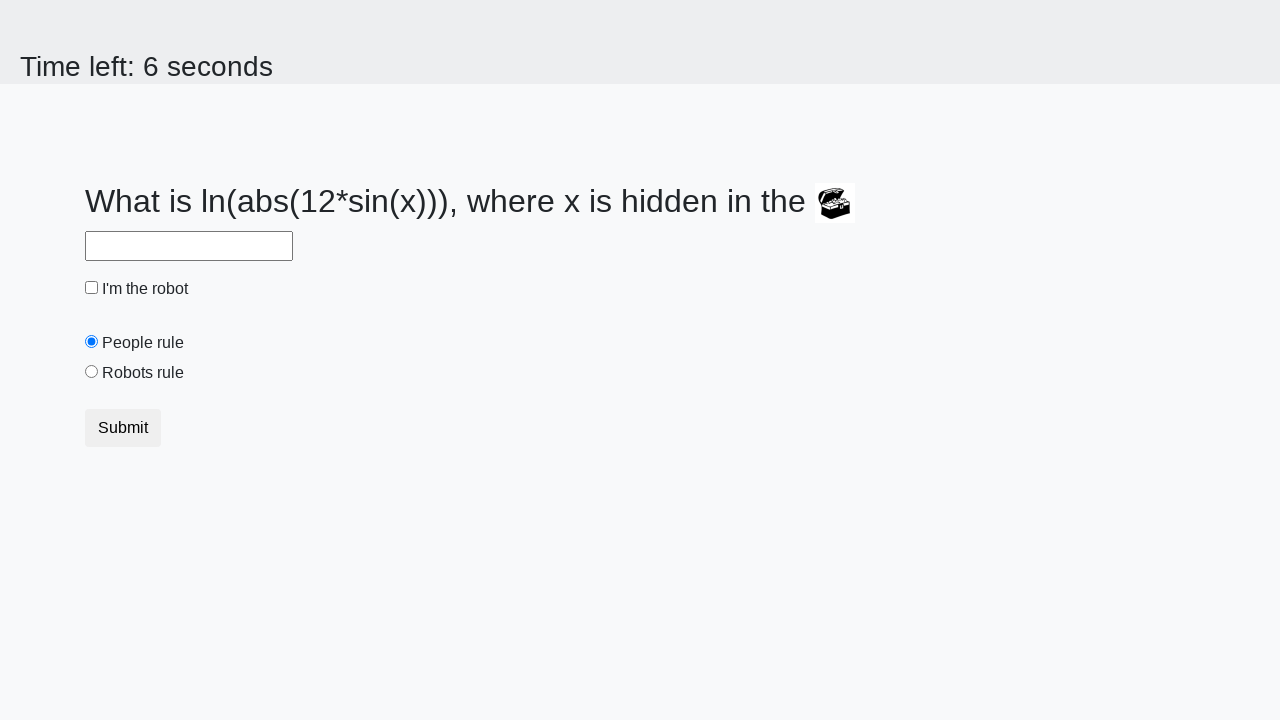

Located image element
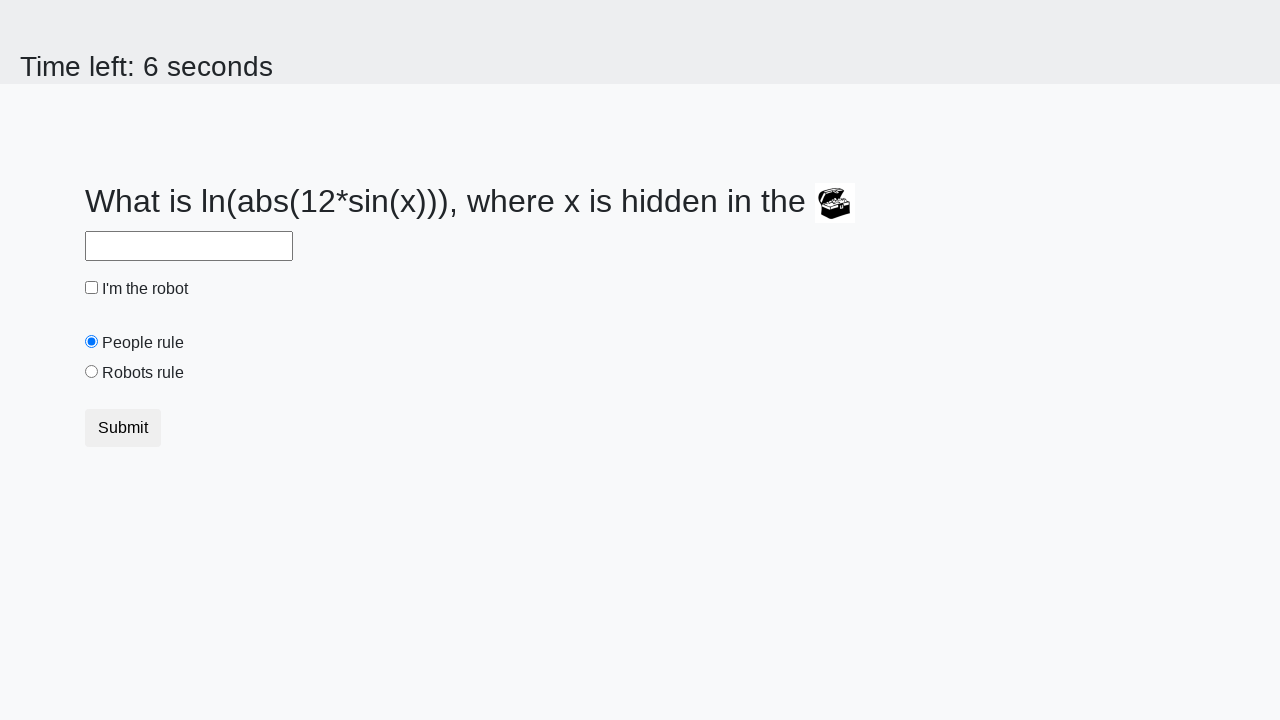

Extracted valuex attribute from image: 432
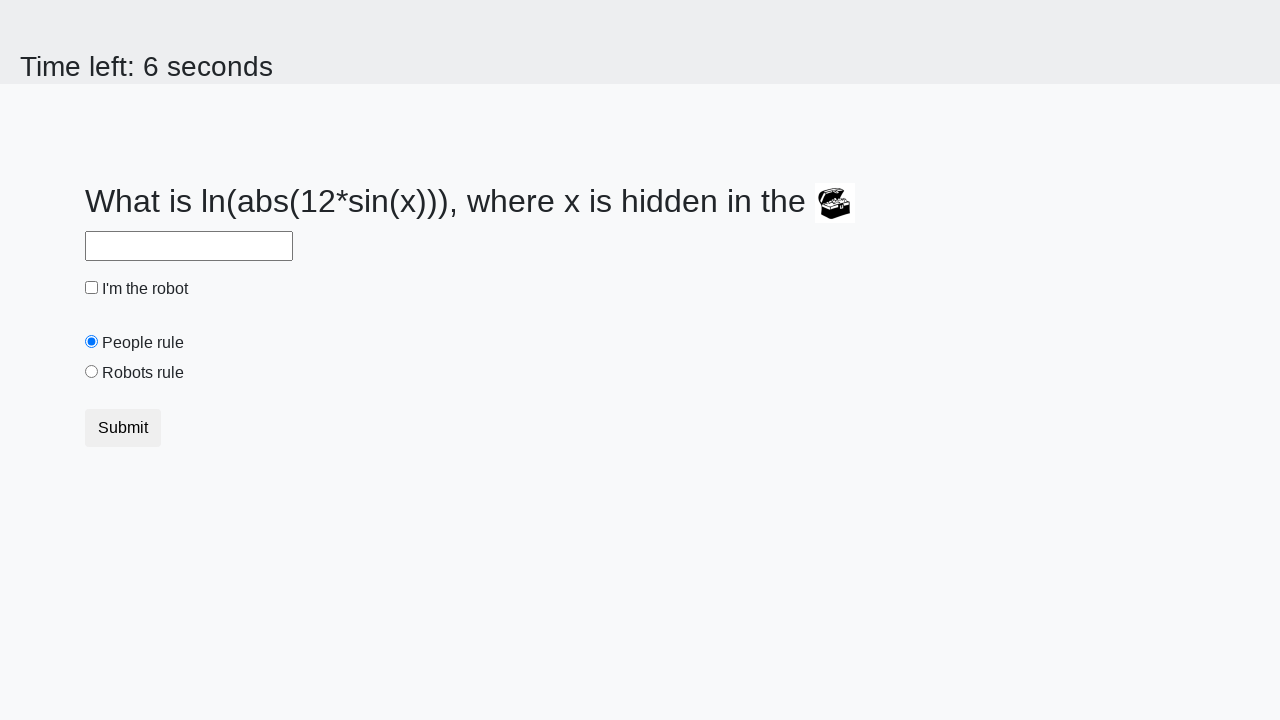

Calculated math expression result: 2.4844257585826637
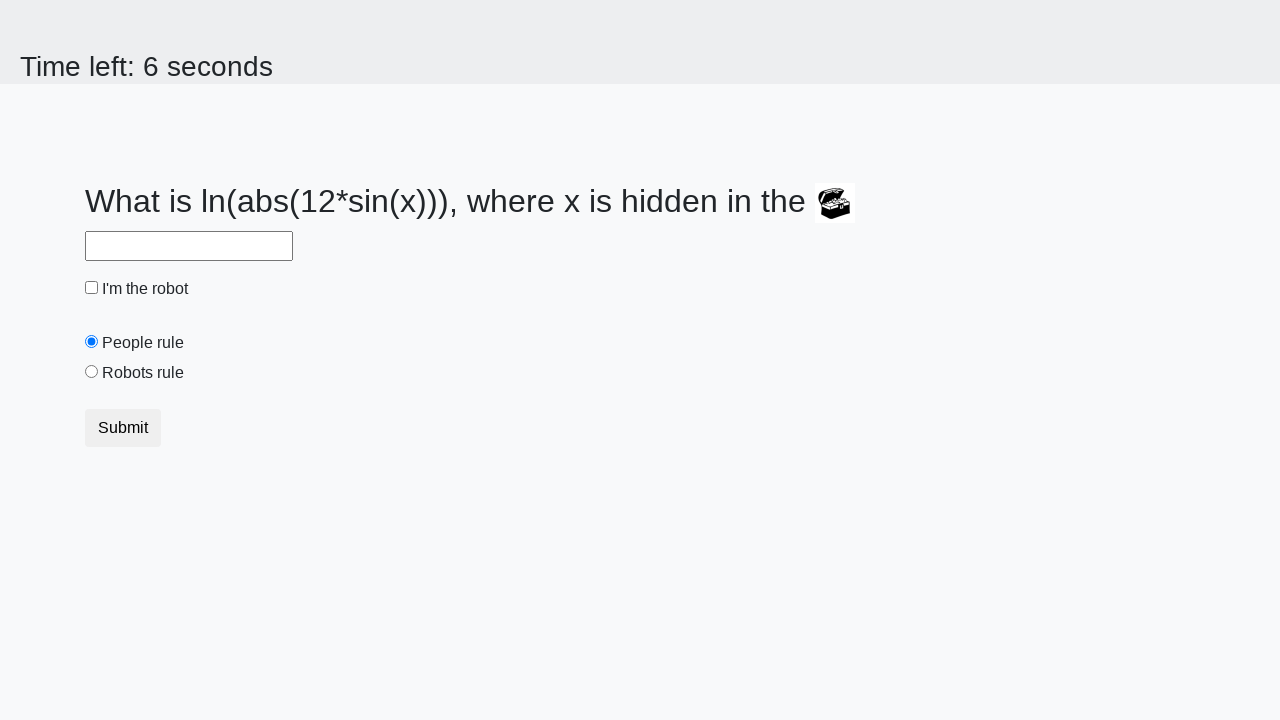

Filled answer field with calculated value on #answer
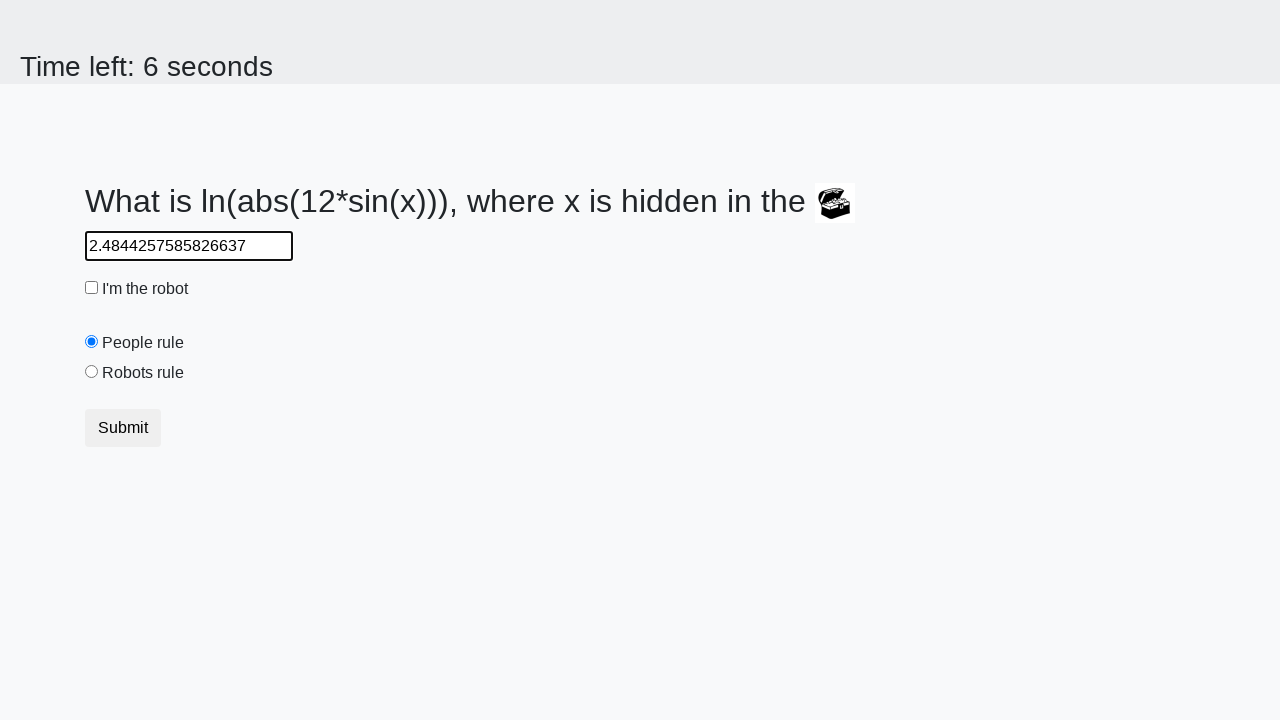

Checked robot checkbox at (92, 288) on #robotCheckbox
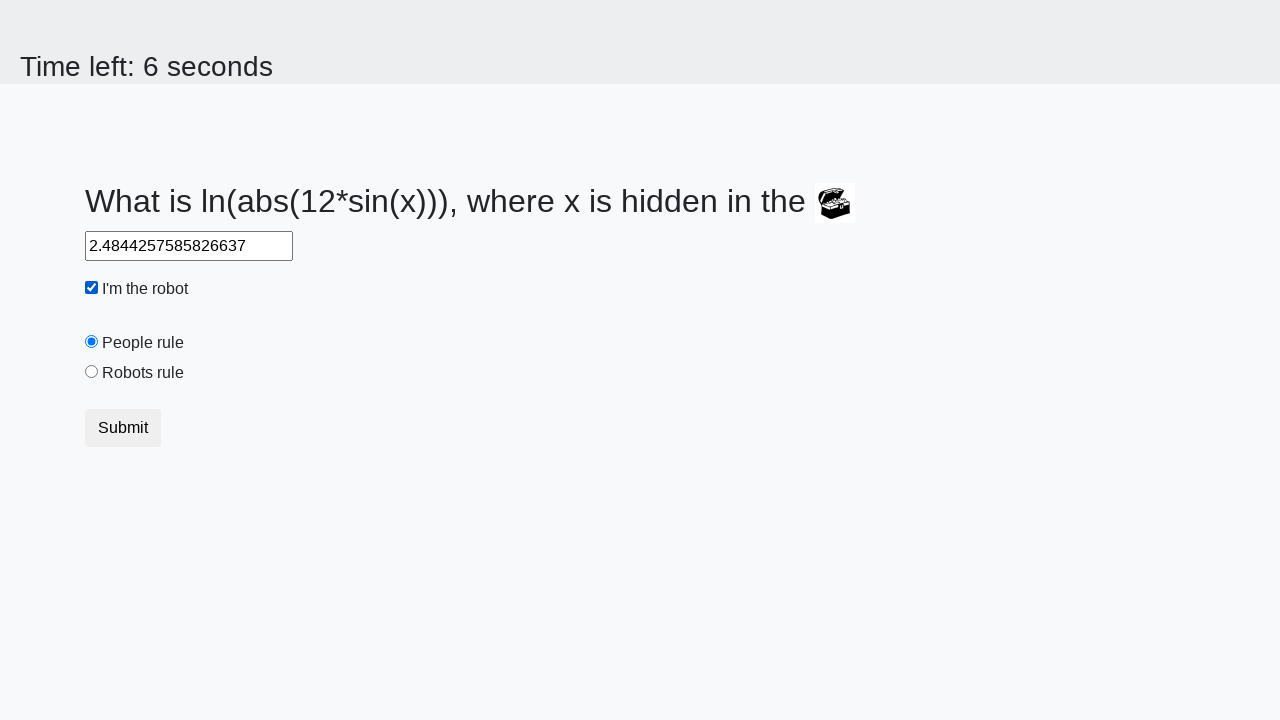

Selected robots rule radio button at (92, 372) on #robotsRule
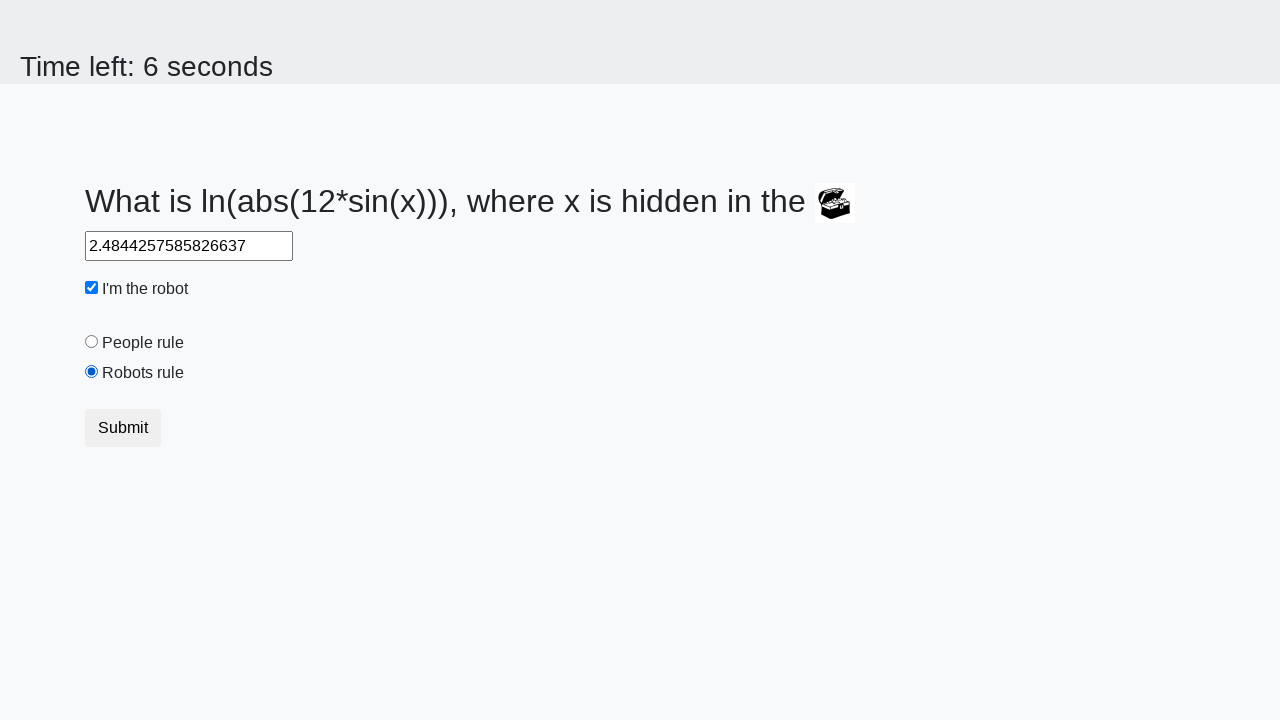

Clicked submit button at (123, 428) on button
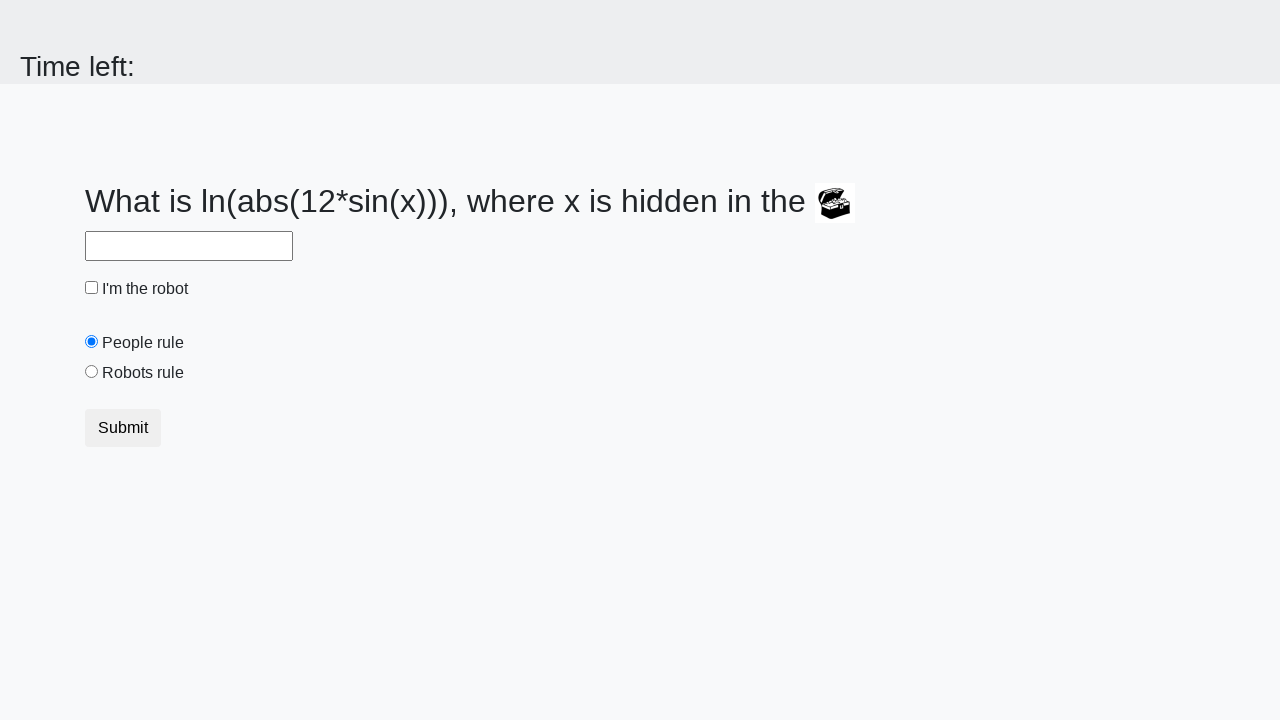

Waited for form submission result
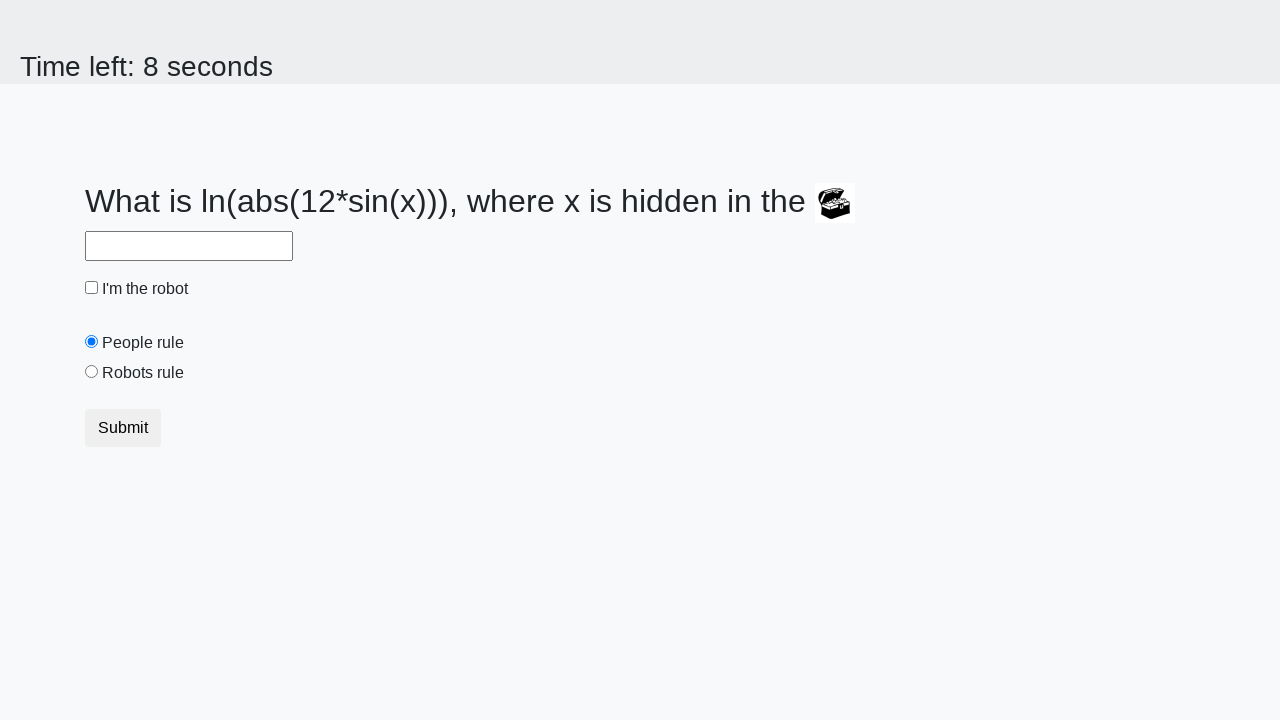

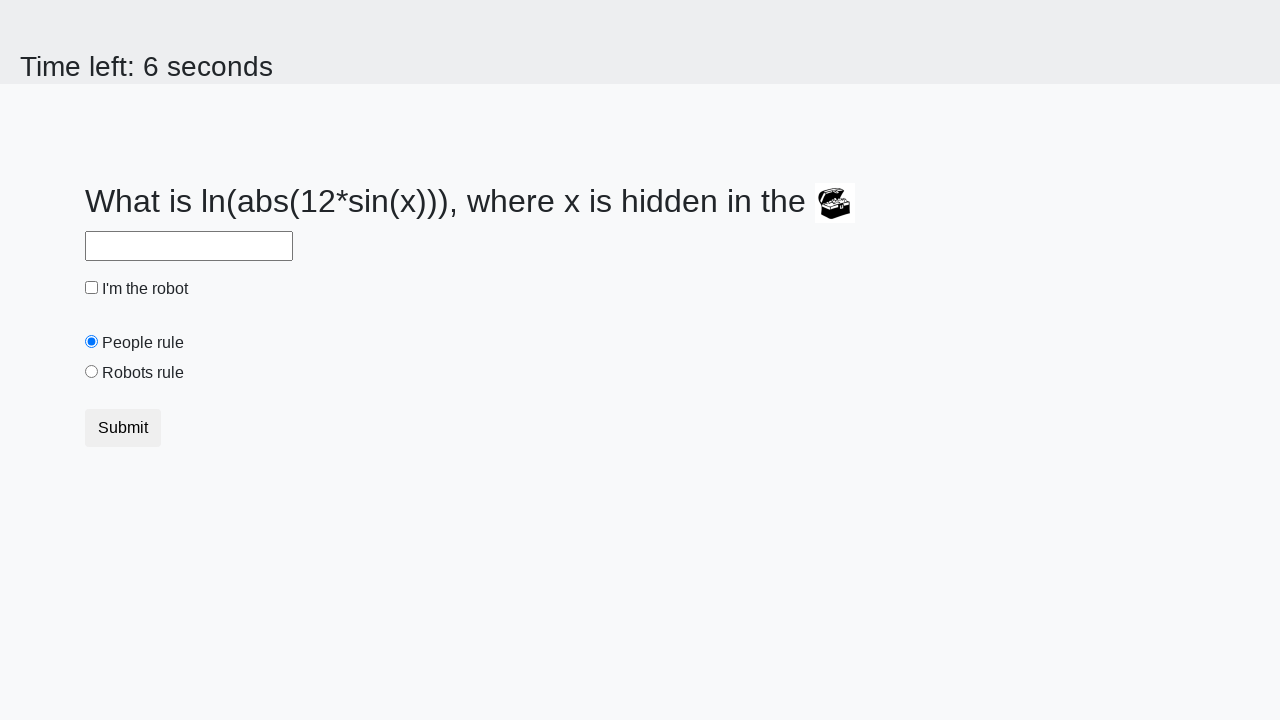